Tests iframe interaction on W3Schools tryit editor by switching to iframe, executing JavaScript function, and highlighting an element

Starting URL: https://www.w3schools.com/jsref/tryit.asp?filename=tryjsref_submit_get

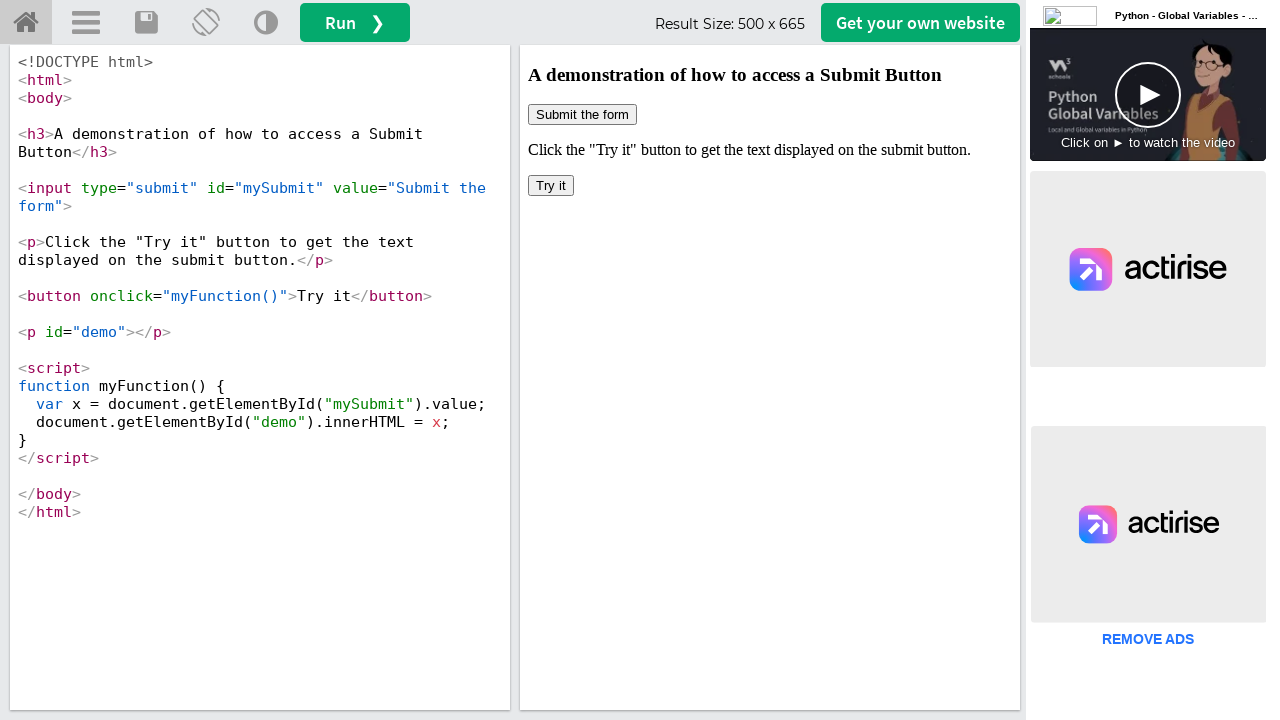

Retrieved all iframe elements from the page
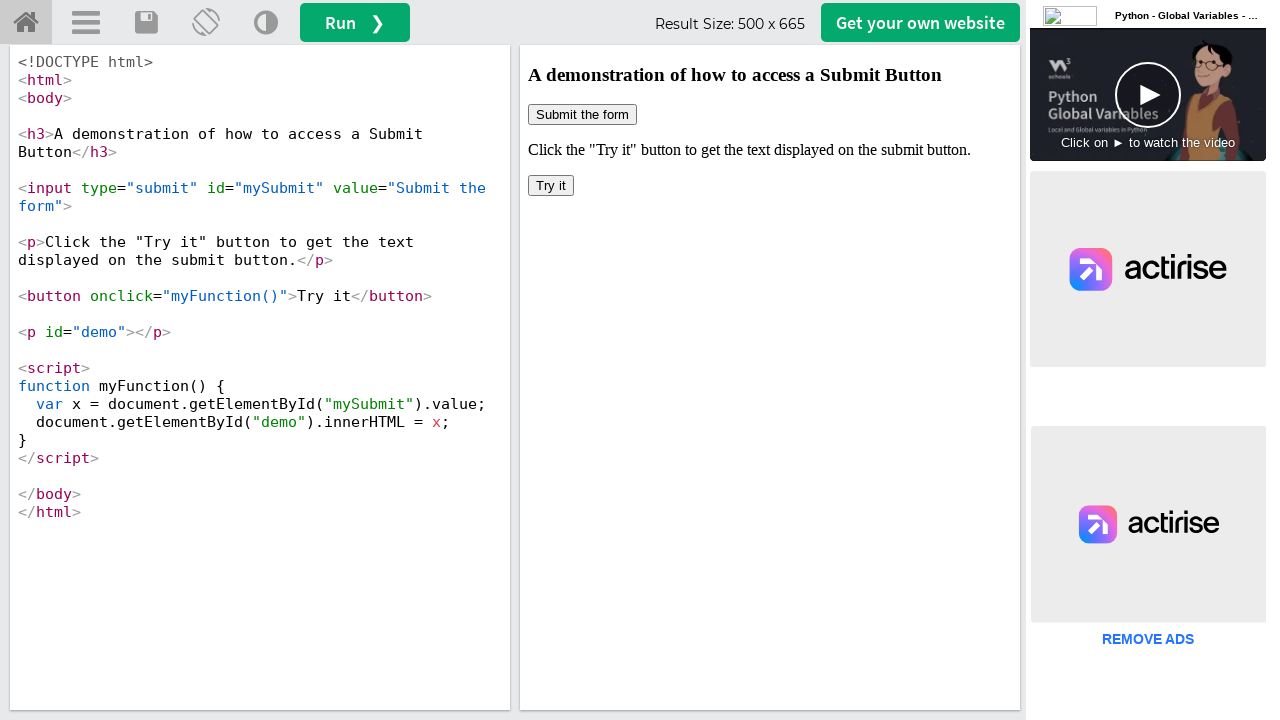

Logged iframe count: 6
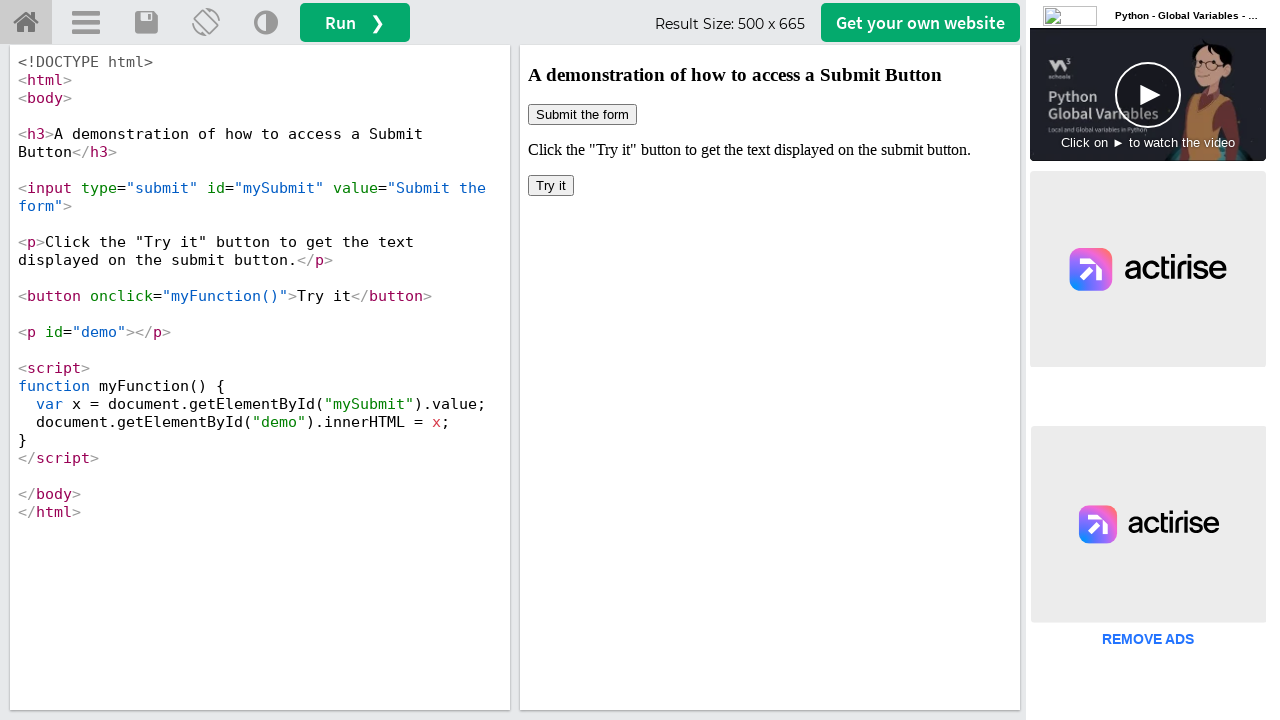

Switched to 'iframeResult' iframe
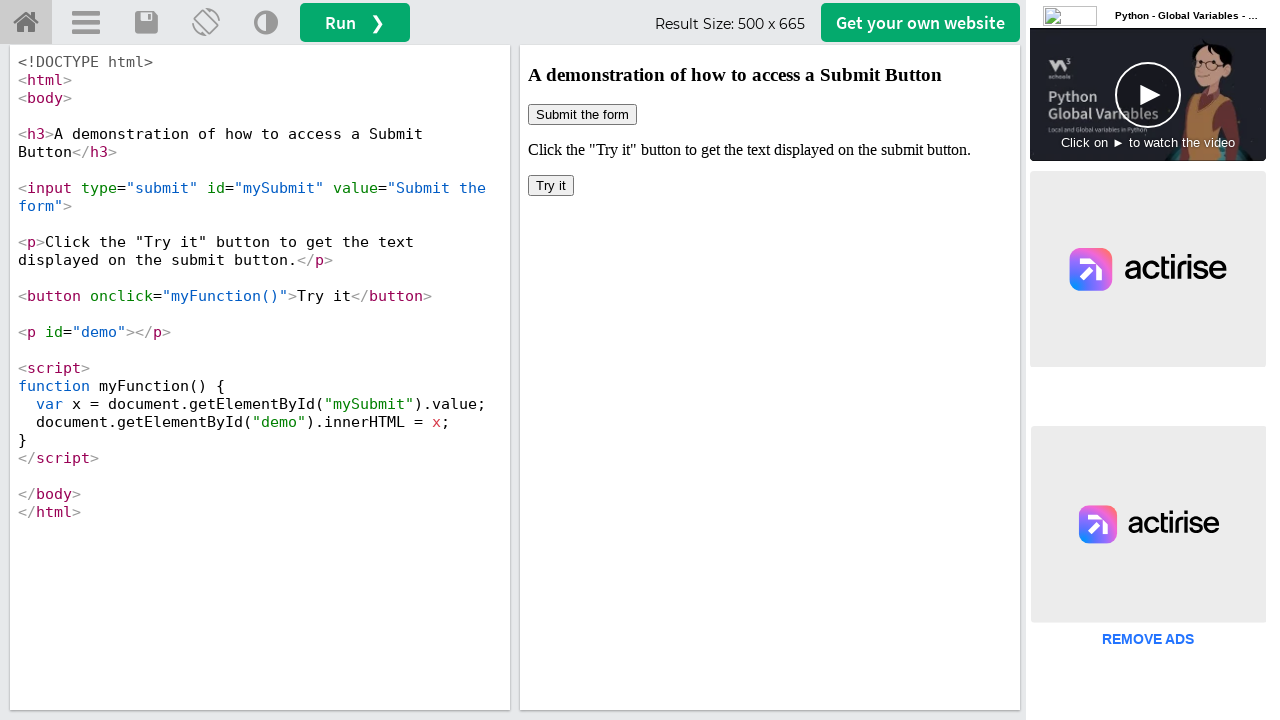

Executed myFunction() JavaScript in iframe context
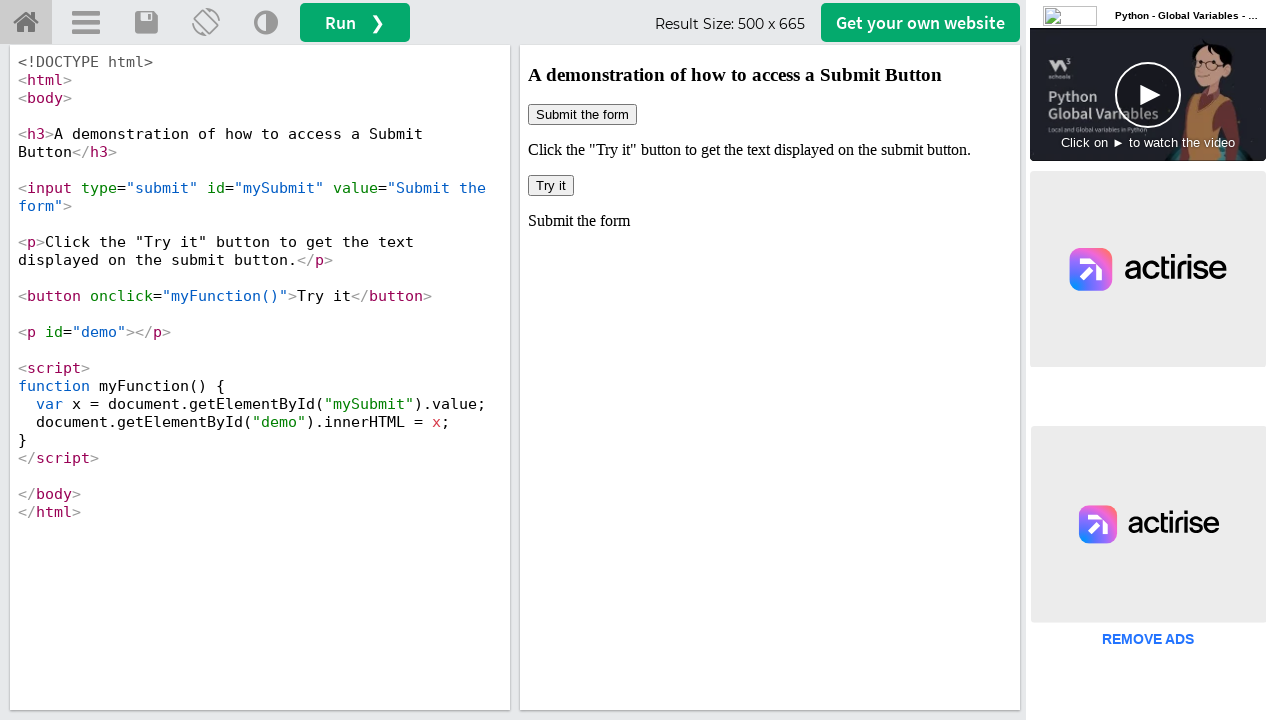

Located submit button element by ID 'mySubmit'
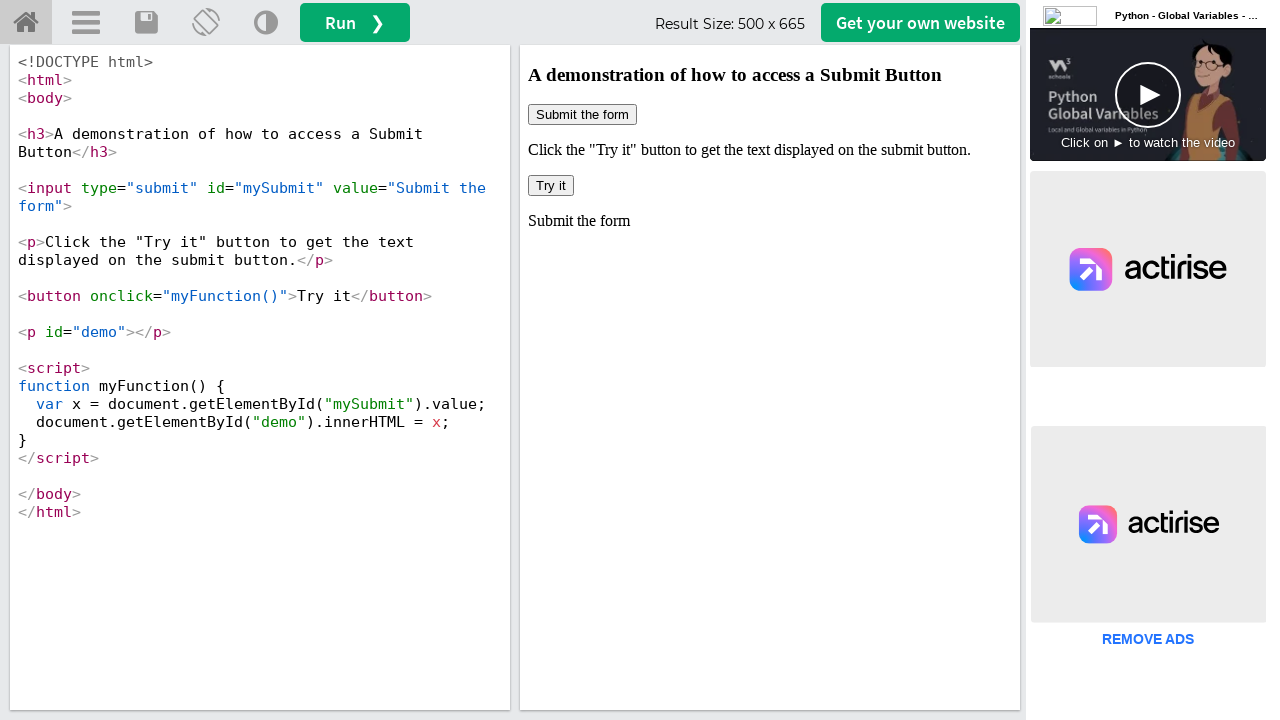

Applied yellow background and red border styling to submit button
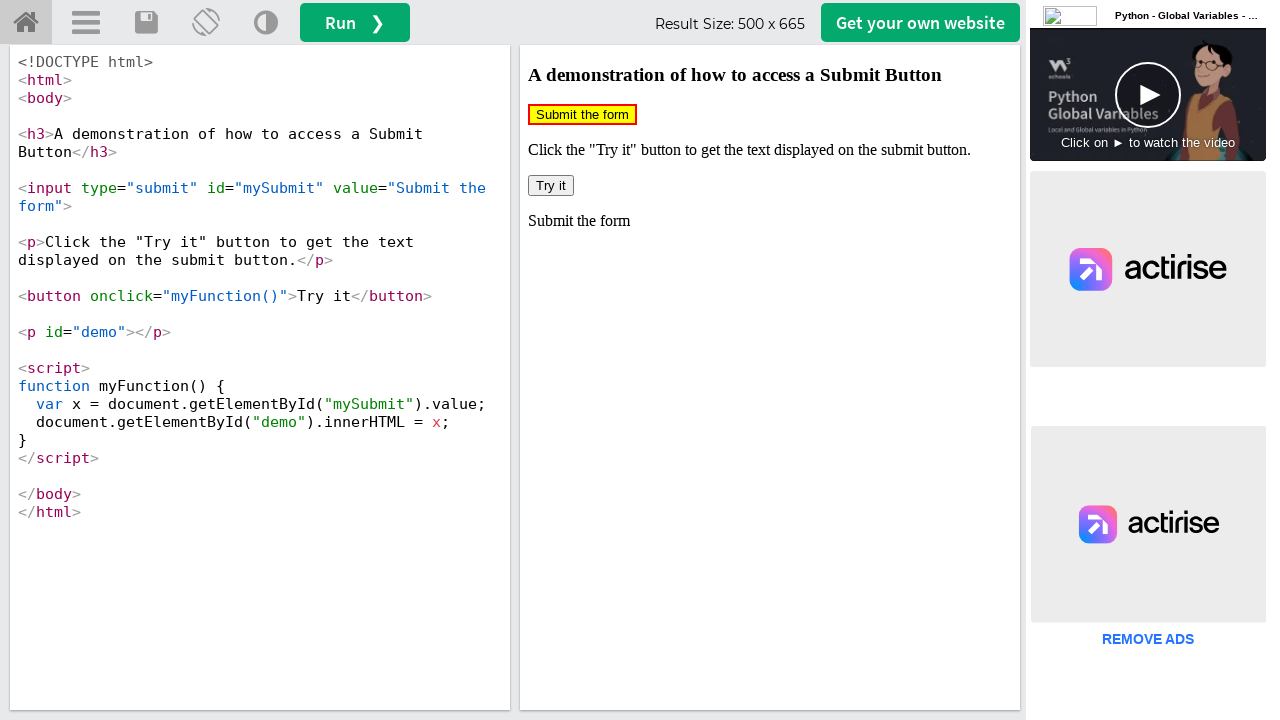

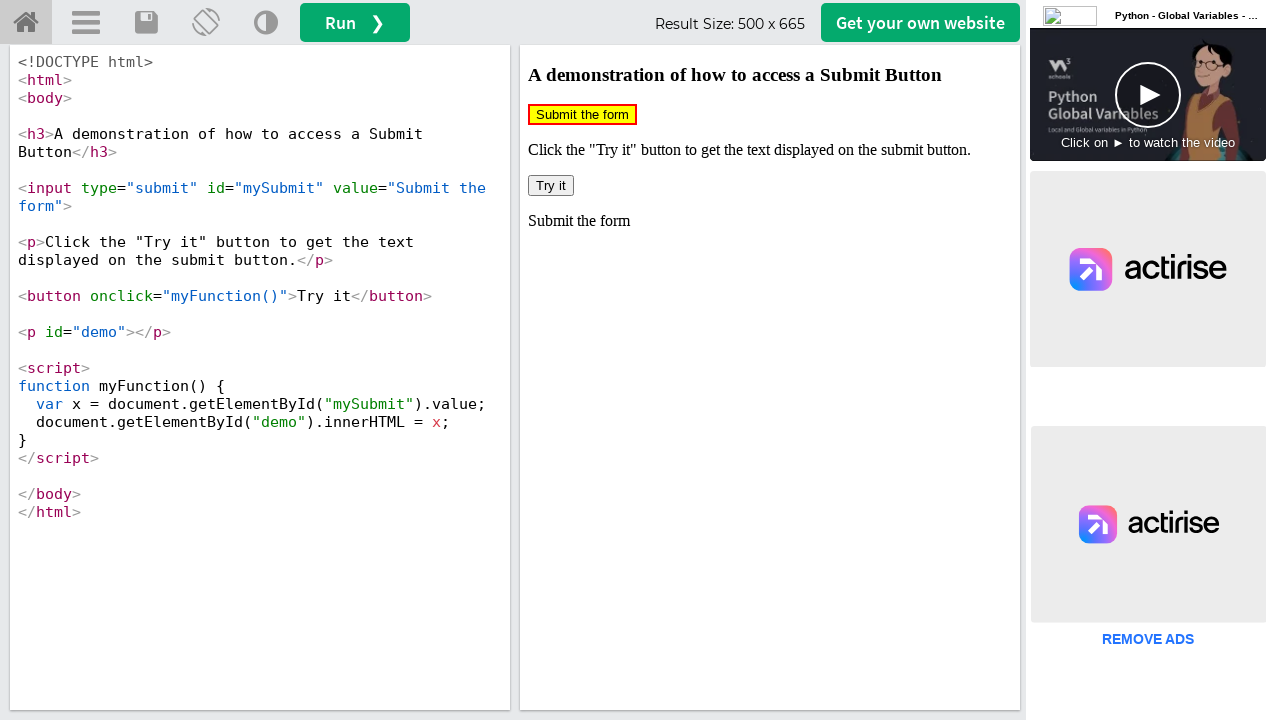